Tests the QA Practice website by verifying logo visibility, navigating to language selection, choosing Python from dropdown, and verifying the selection was successful

Starting URL: https://www.qa-practice.com/

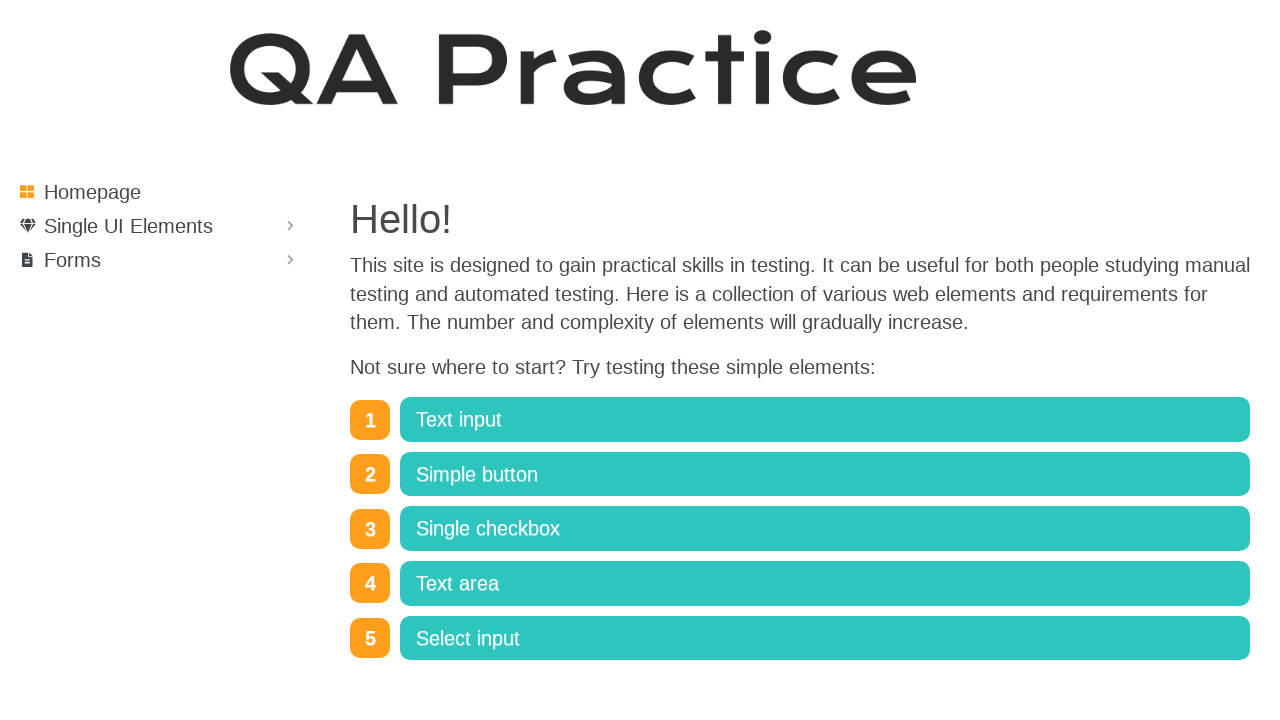

Logo image is visible
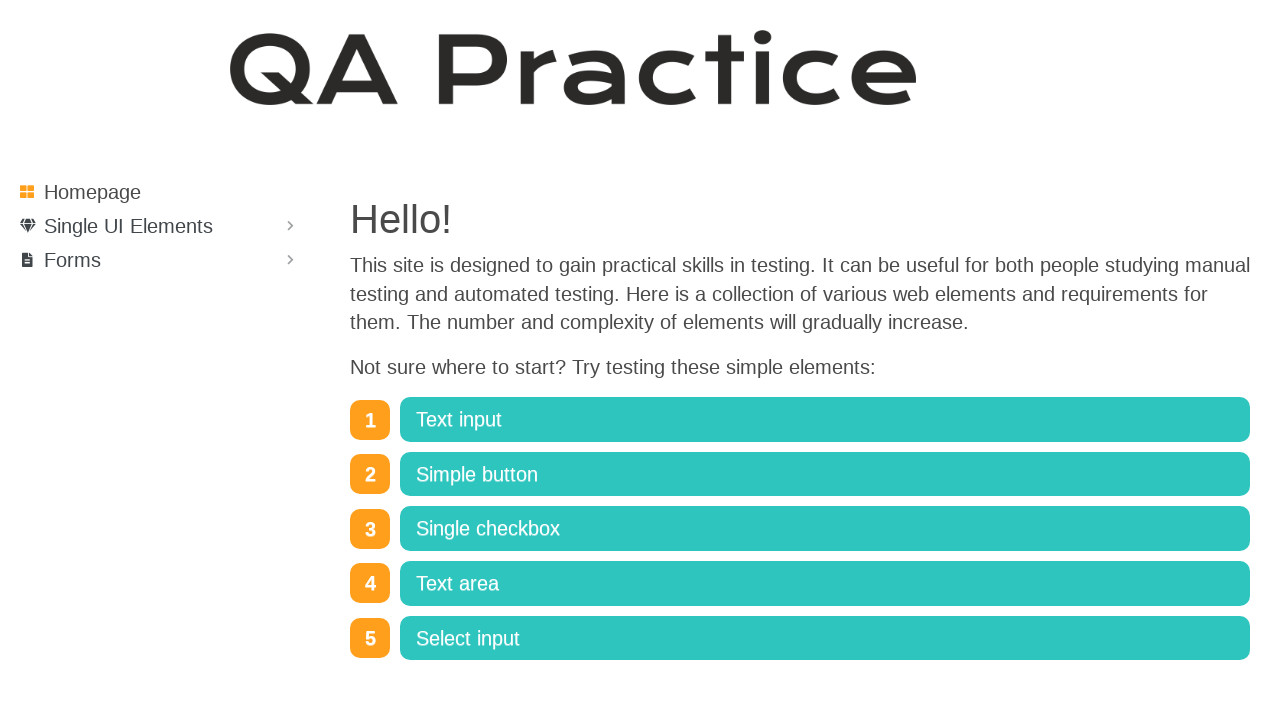

Select input link is visible
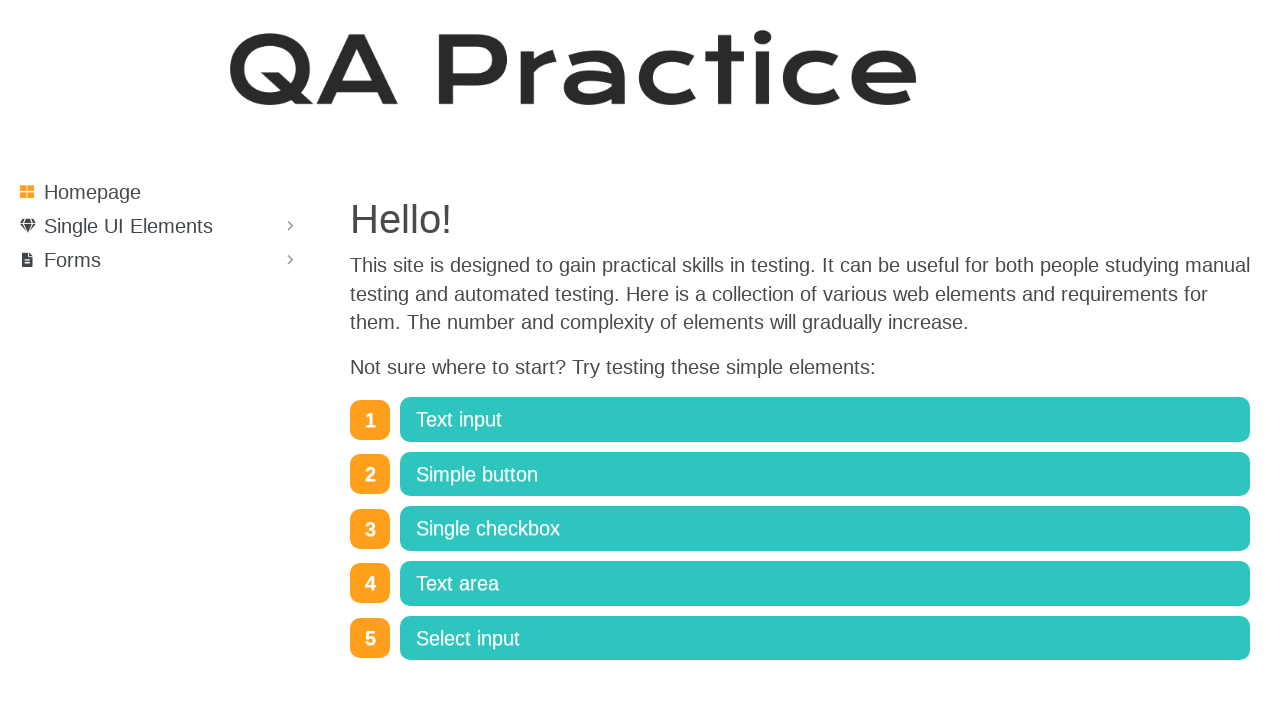

Clicked on Select input link at (825, 638) on internal:role=link[name="Select input"i]
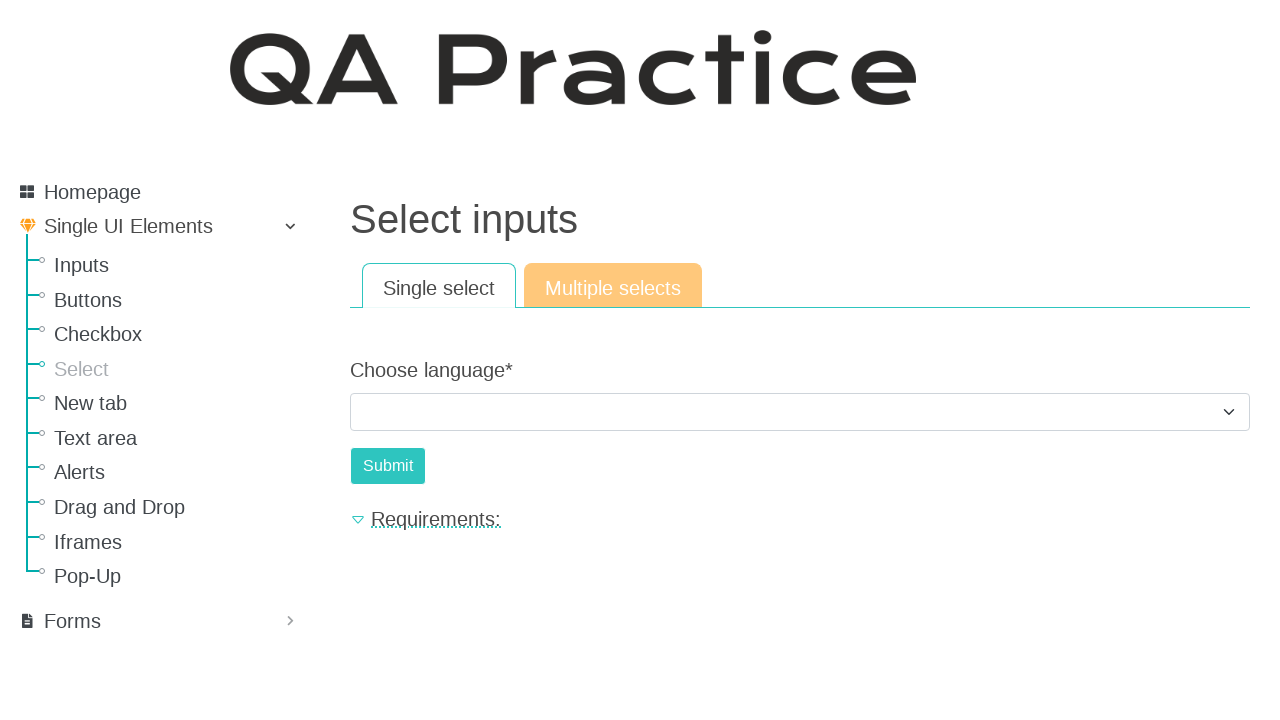

Language dropdown is visible
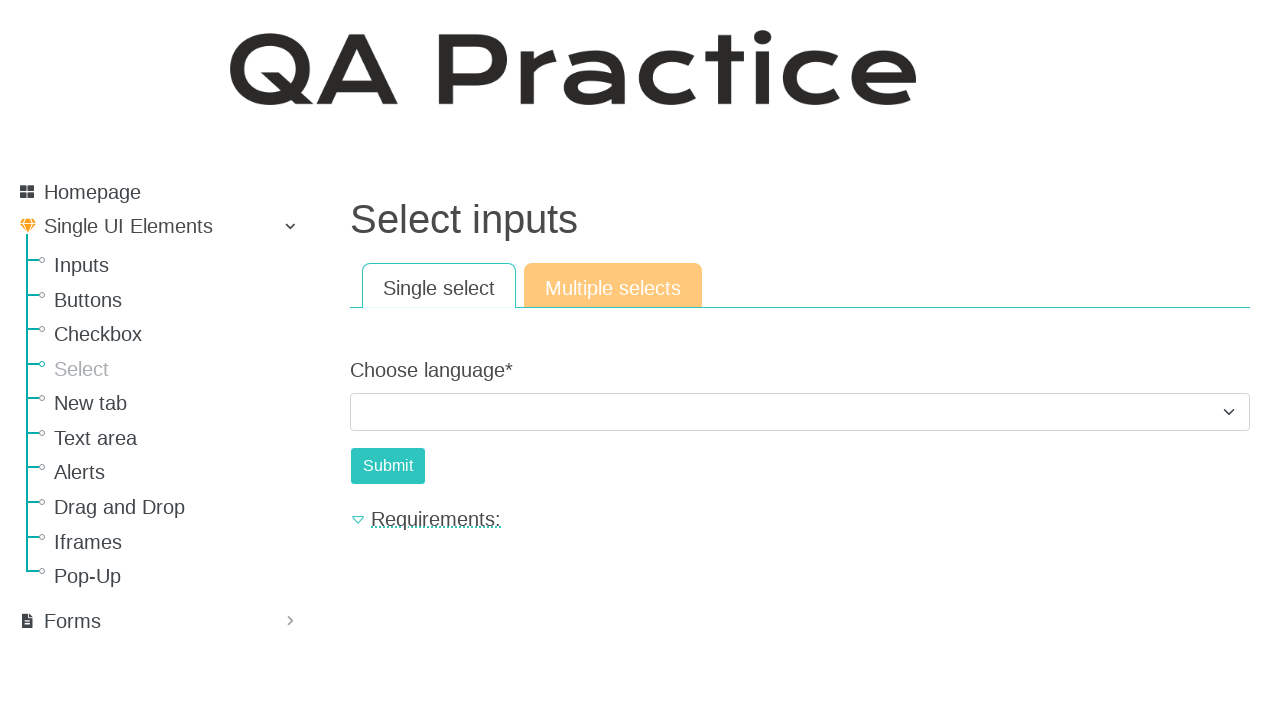

Selected Python from language dropdown on internal:label="Choose language*"i
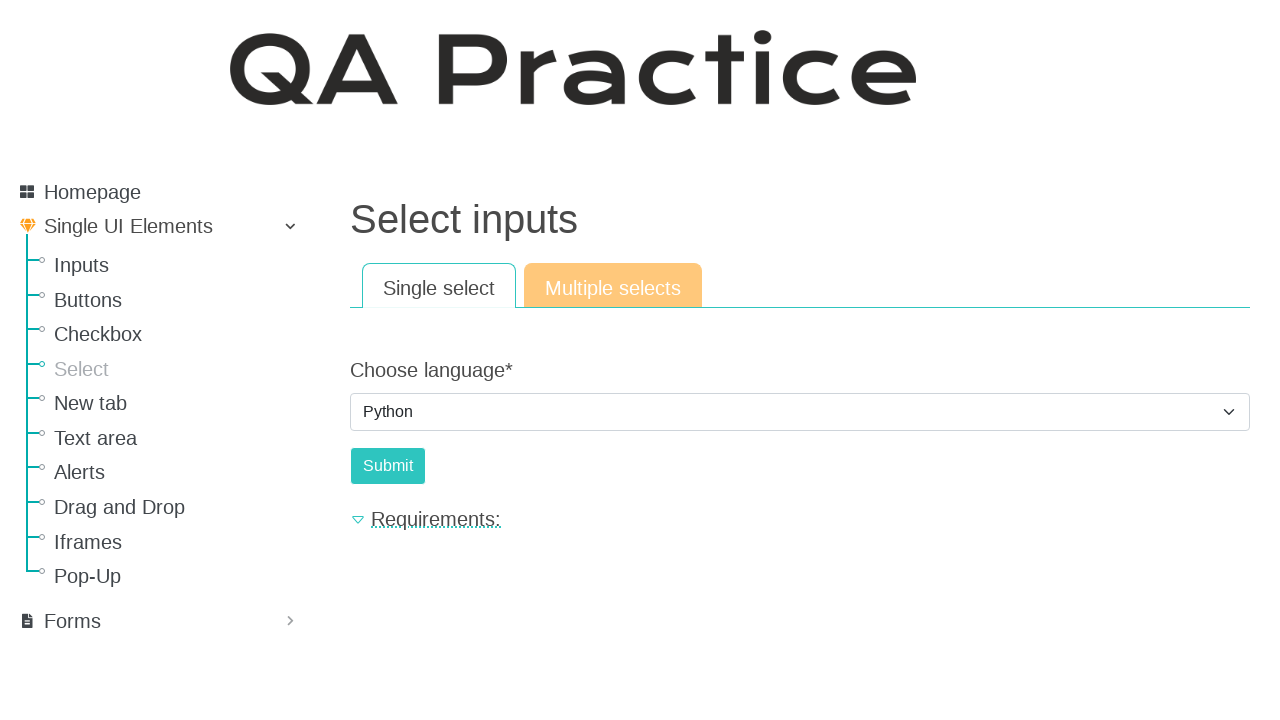

Clicked Submit button at (388, 466) on internal:role=button[name="Submit"i]
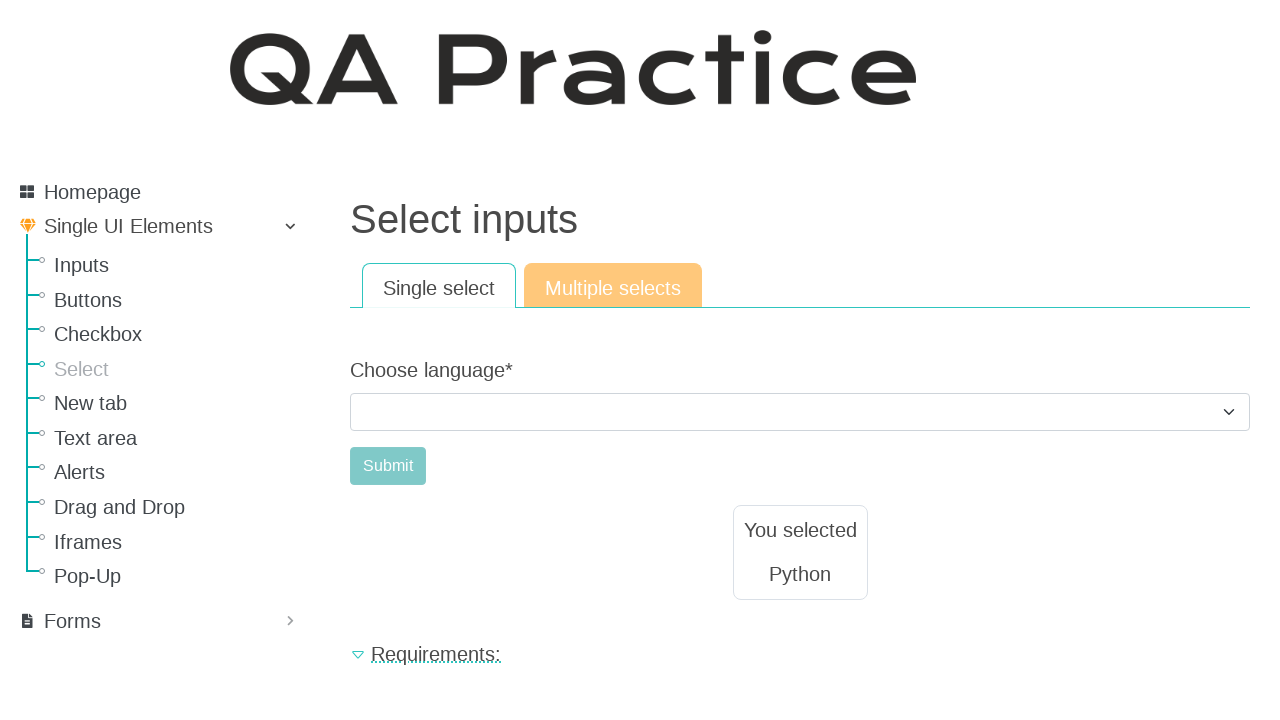

Confirmation text 'You selected Python' is visible
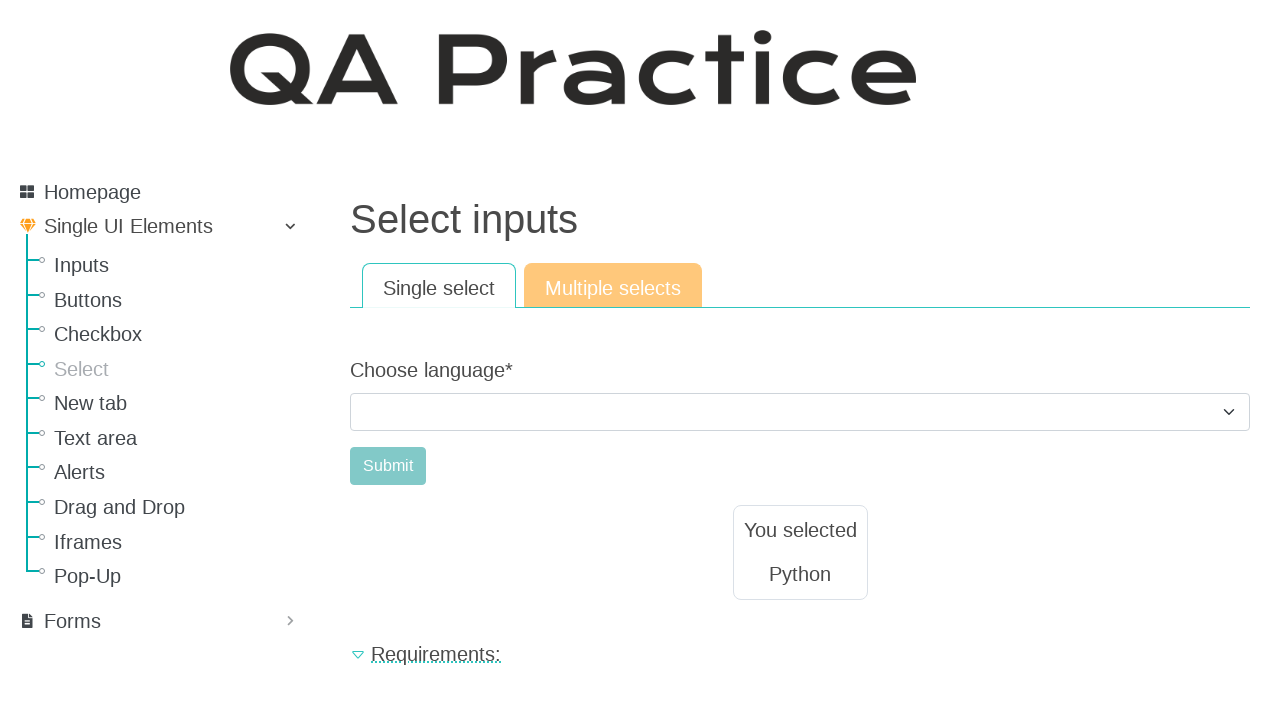

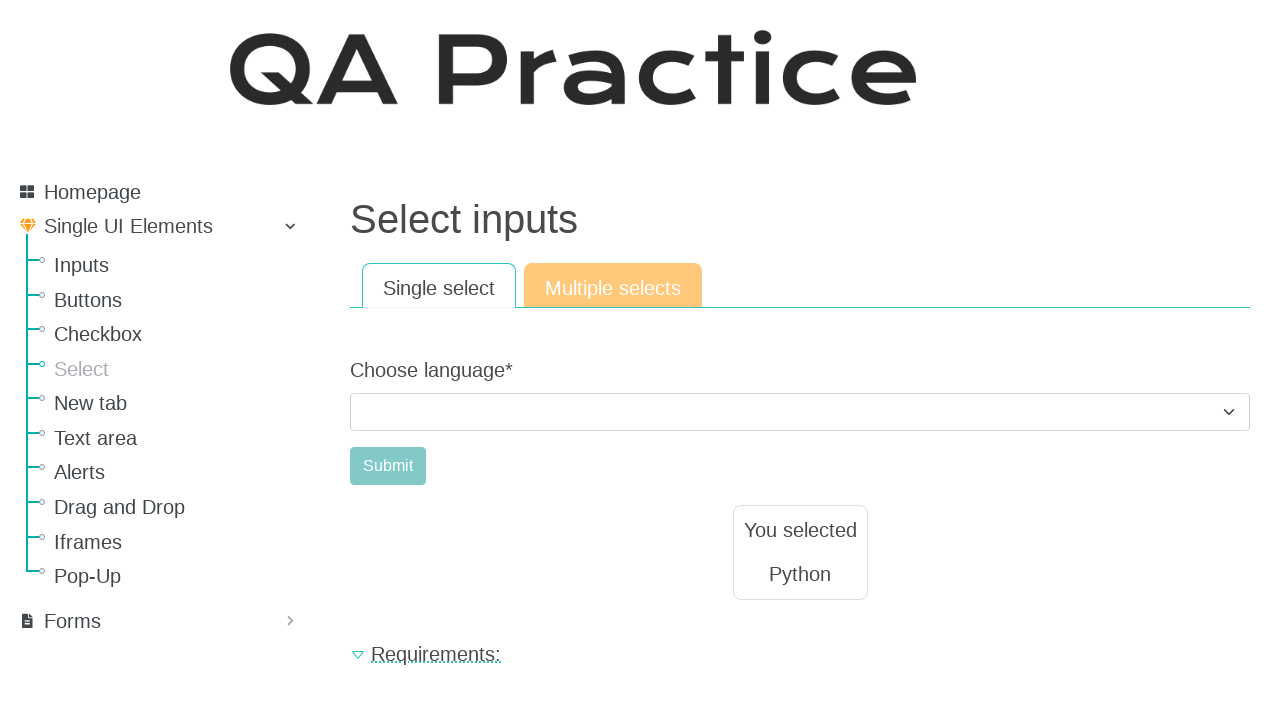